Tests the search functionality on Meesho website by entering a search query in the search bar

Starting URL: https://www.meesho.com/

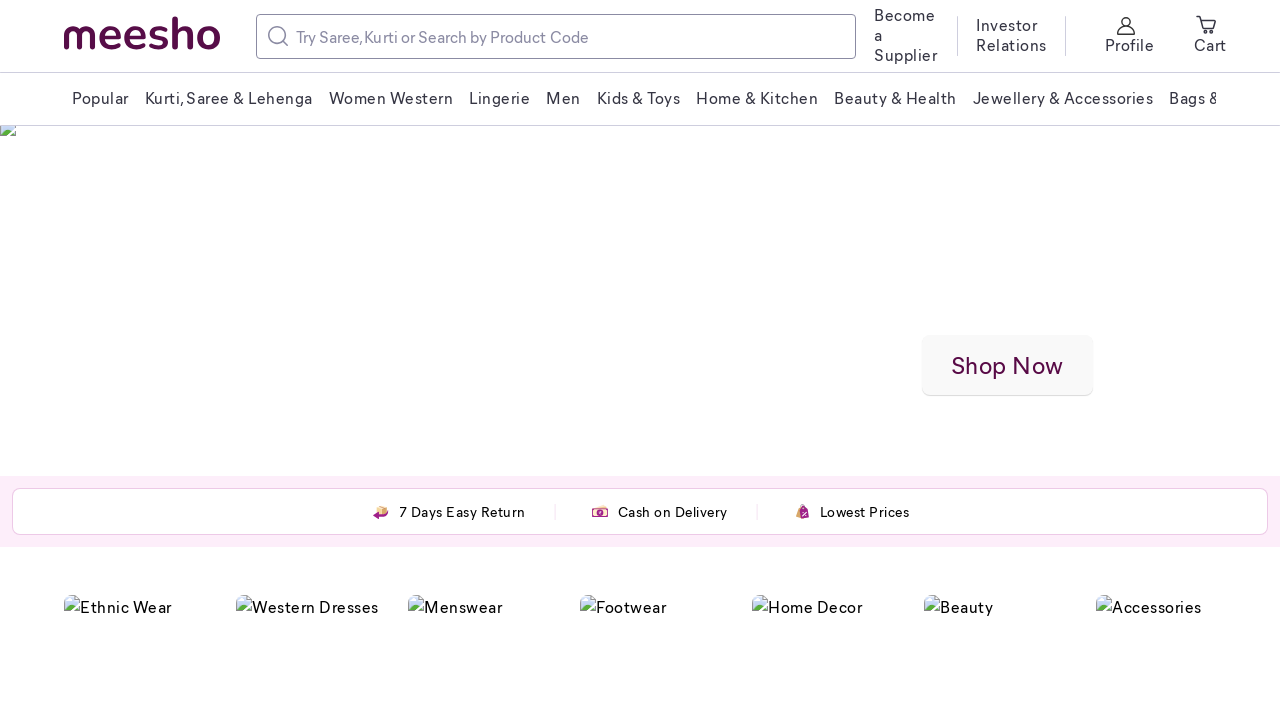

Filled search bar with 'iPhone 13' on //input[@placeholder='Try Saree, Kurti or Search by Product Code']
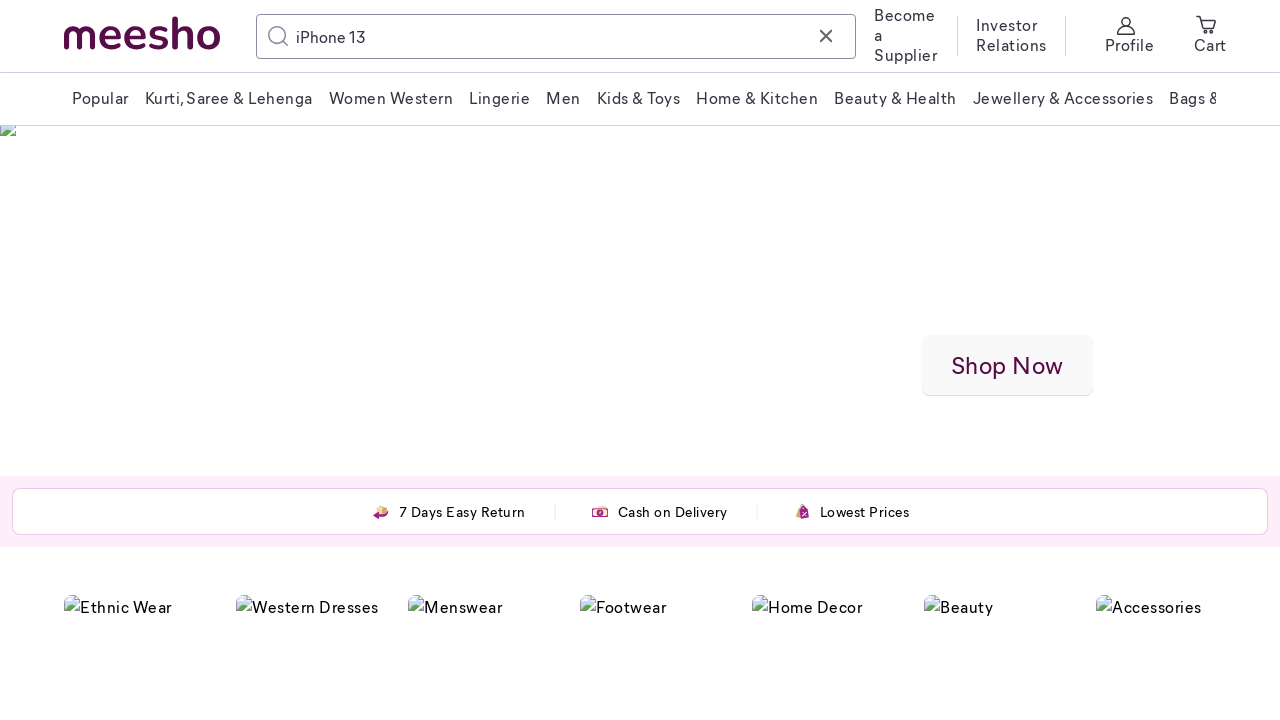

Located search input element
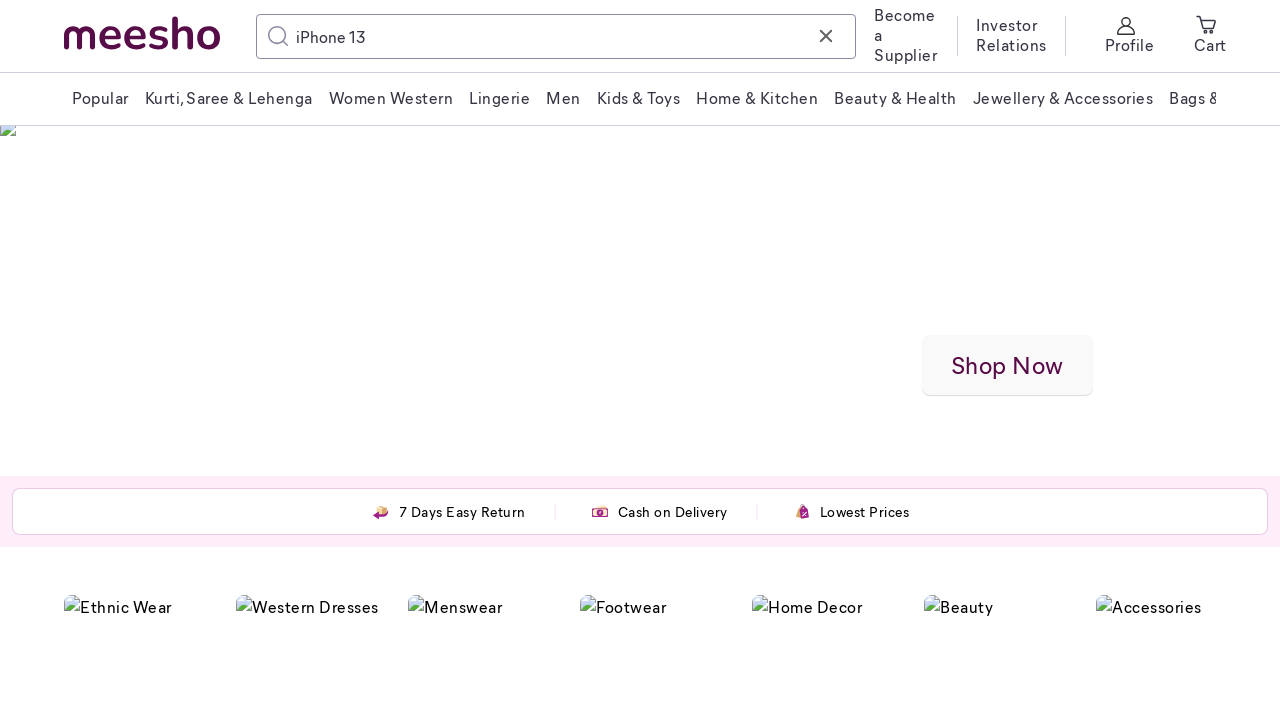

Retrieved bounding box of search element
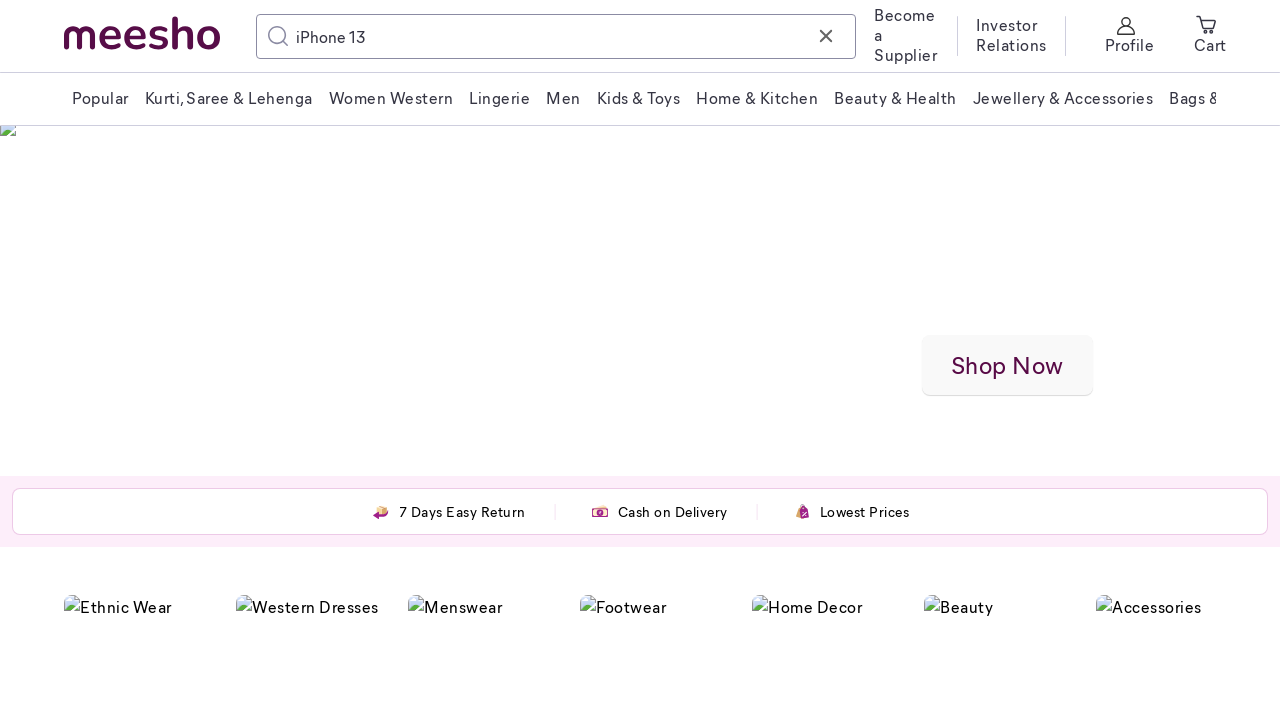

Validated search element size: width=520, height=21
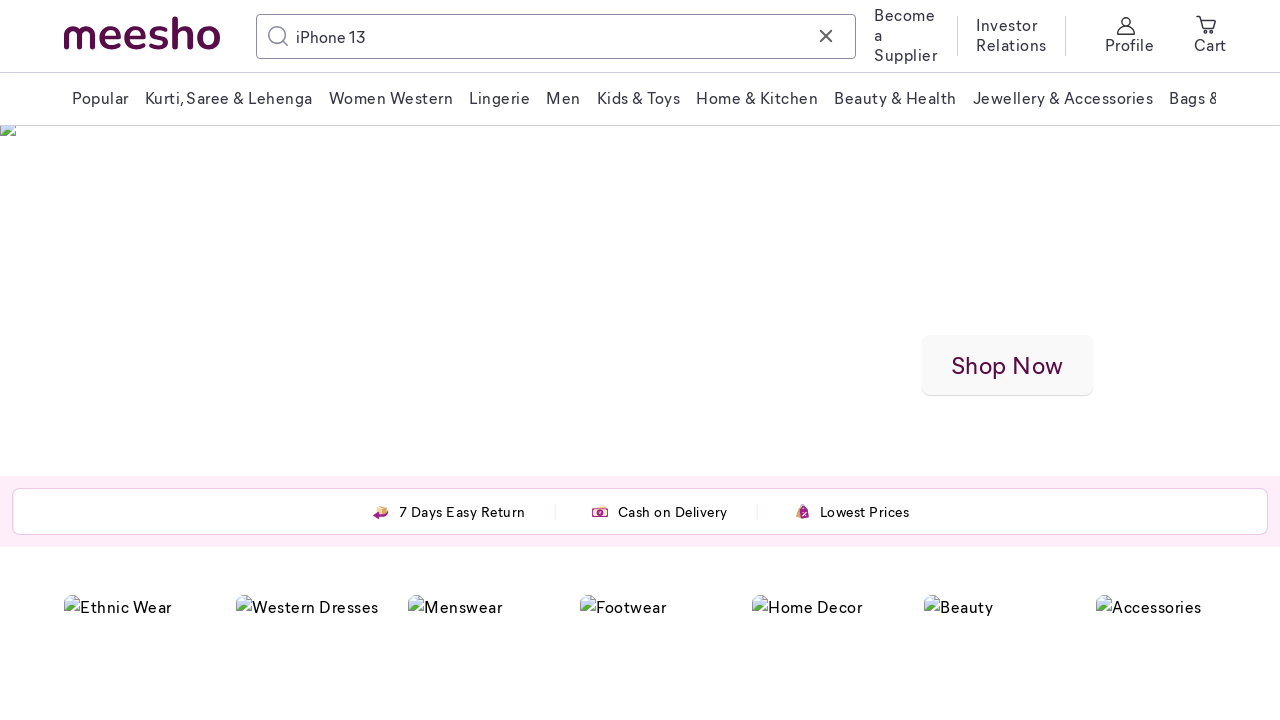

Retrieved input value from search field
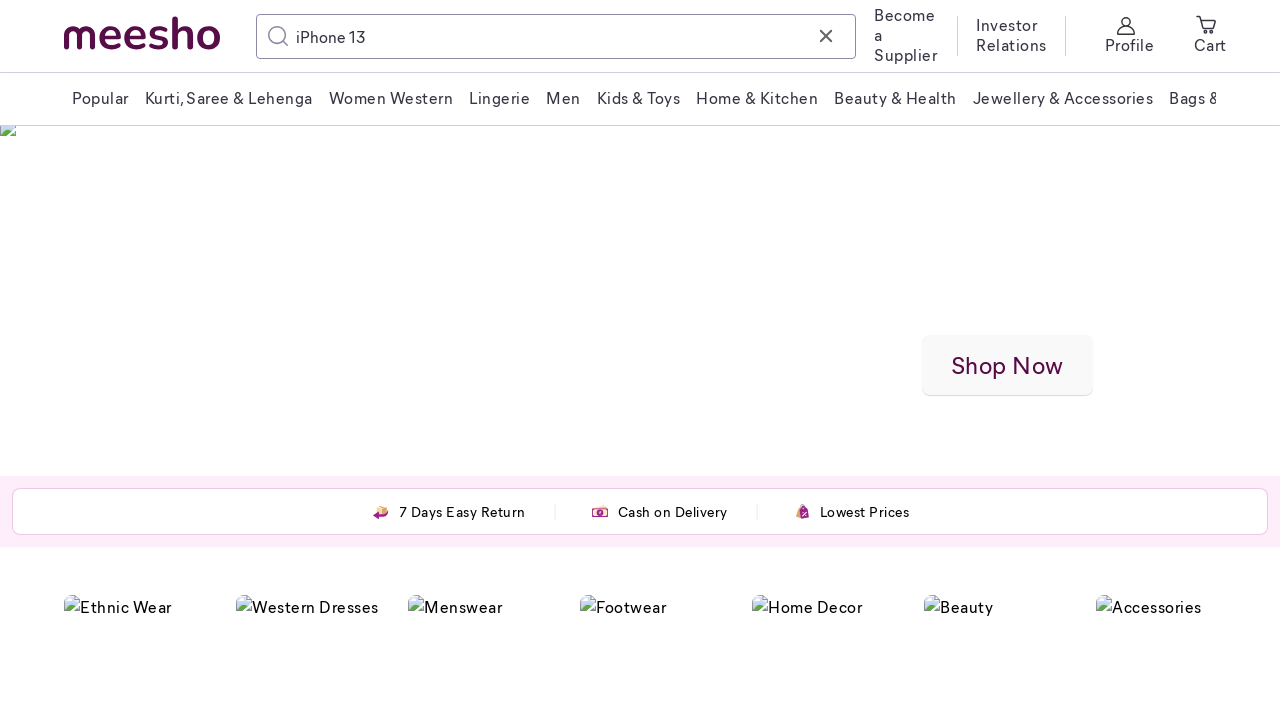

Validated search text: 'iPhone 13'
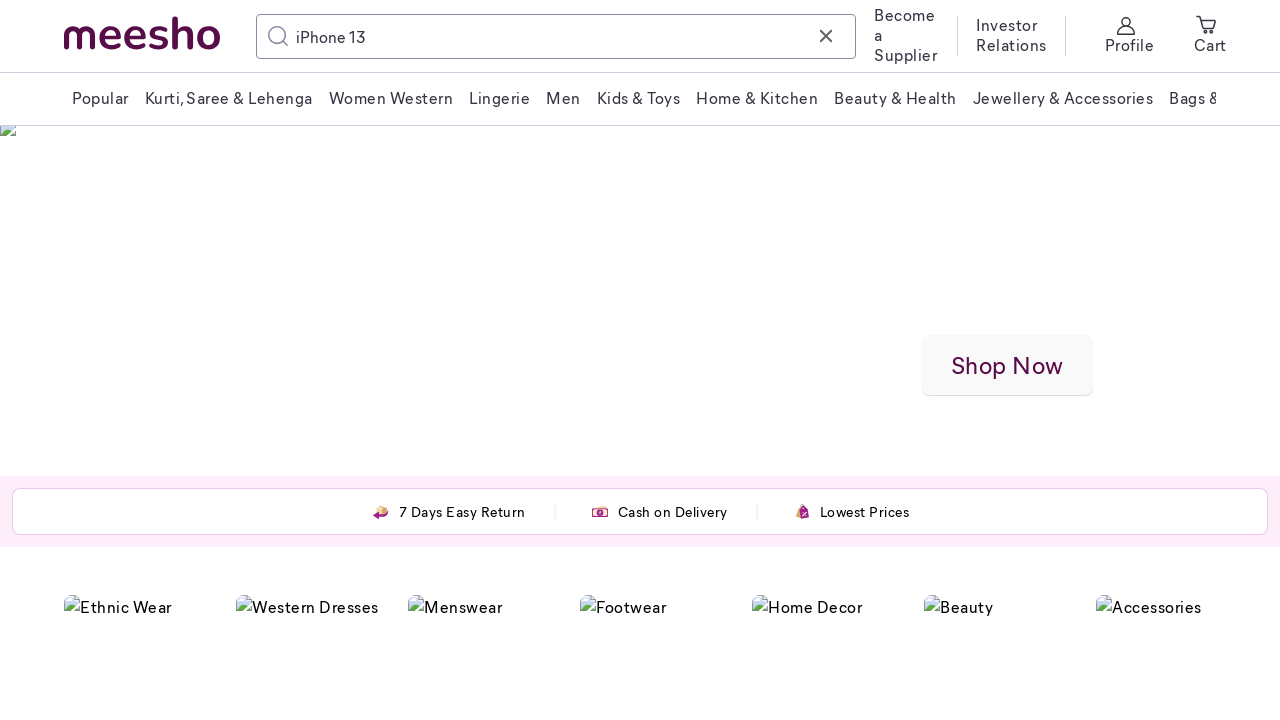

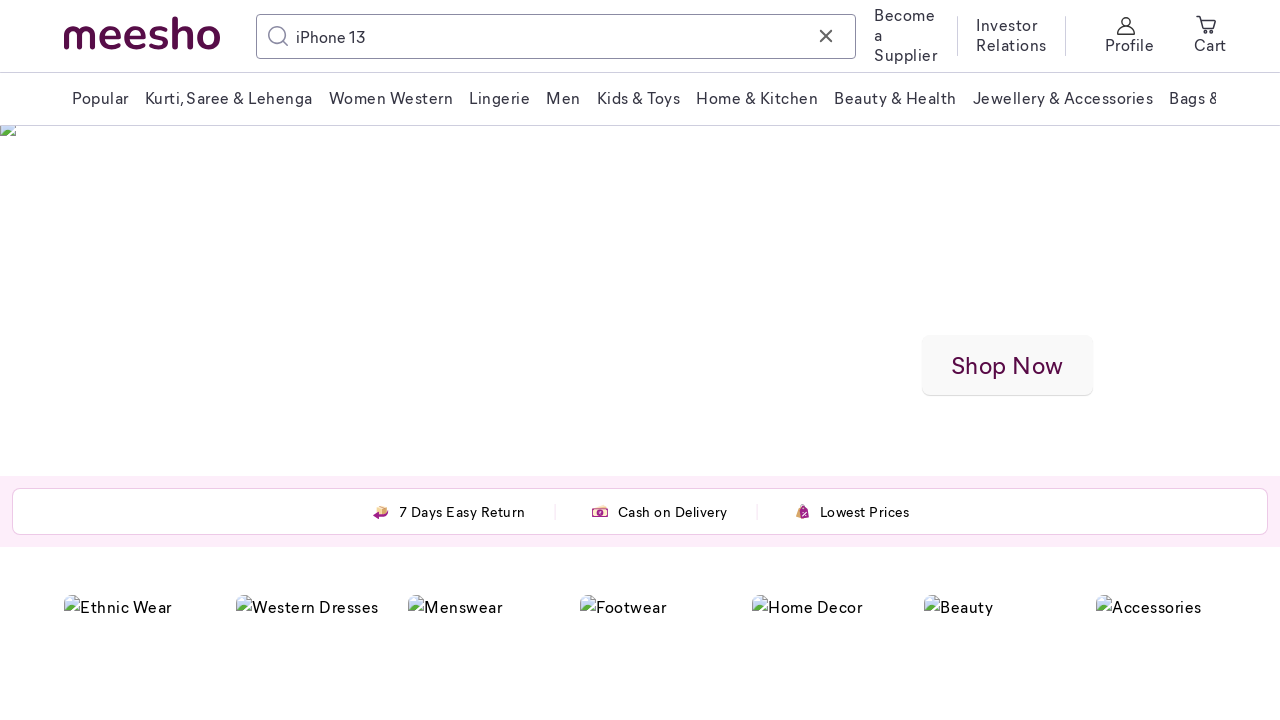